Tests interaction with multiple frames by switching between Frame 1 and Frame 2, filling text inputs in each frame

Starting URL: https://ui.vision/demo/webtest/frames/

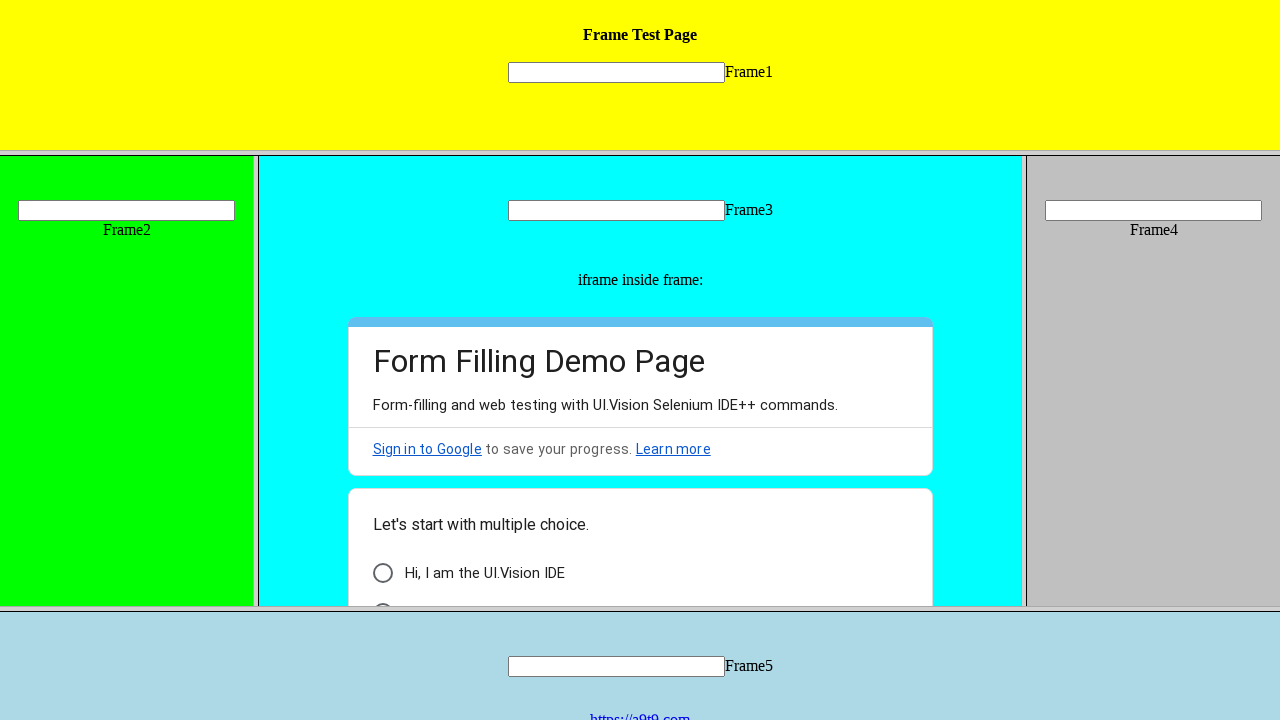

Located Frame 1
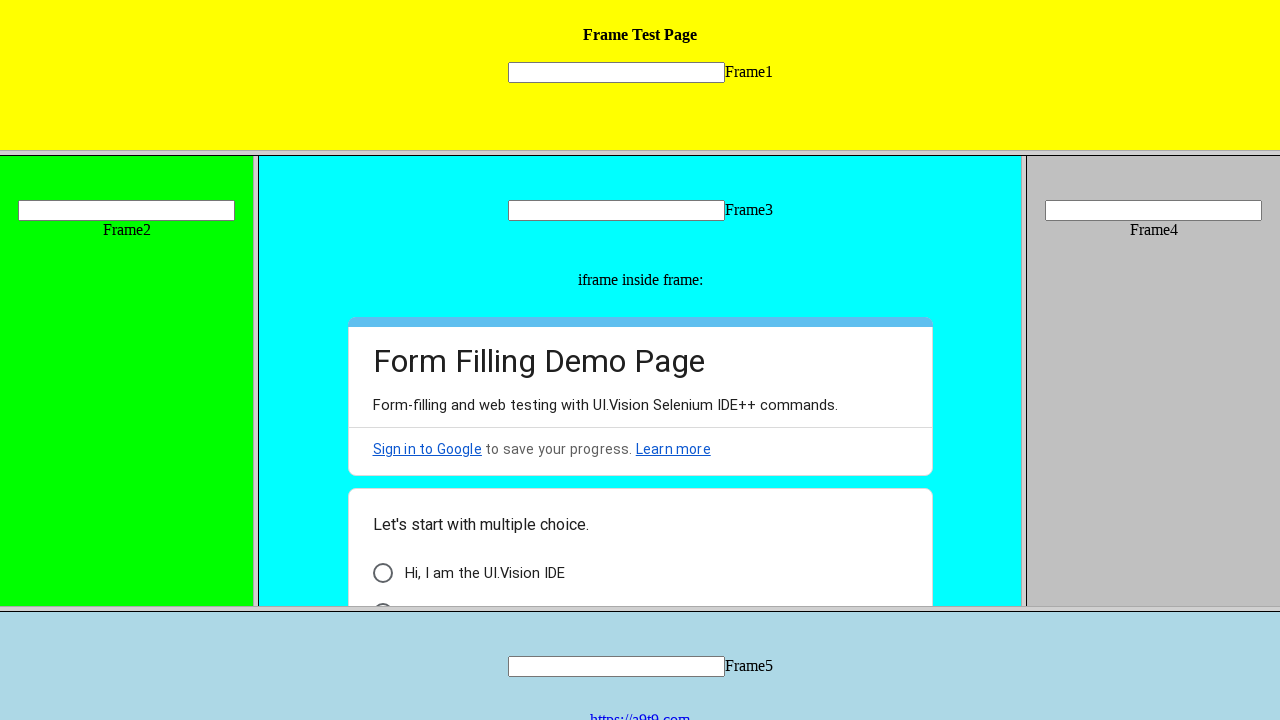

Filled text input in Frame 1 with 'Welcome' on frame[src='frame_1.html'] >> internal:control=enter-frame >> input[name='mytext1
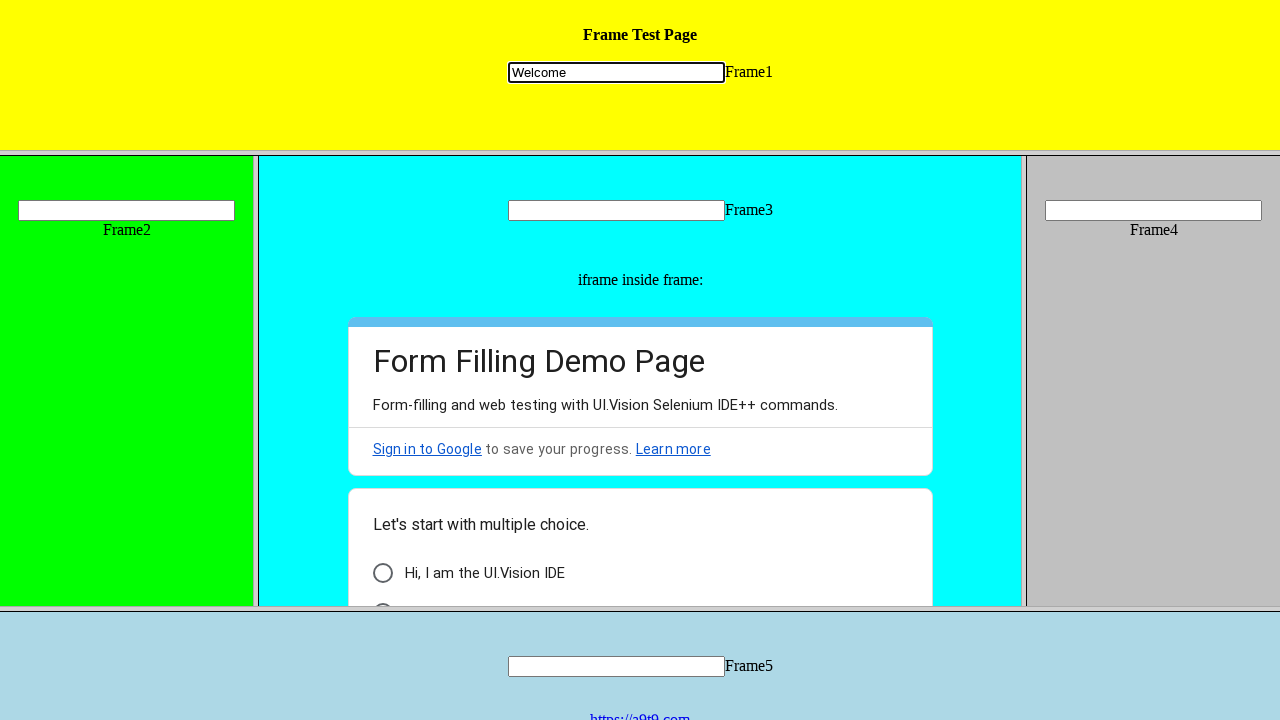

Located Frame 2
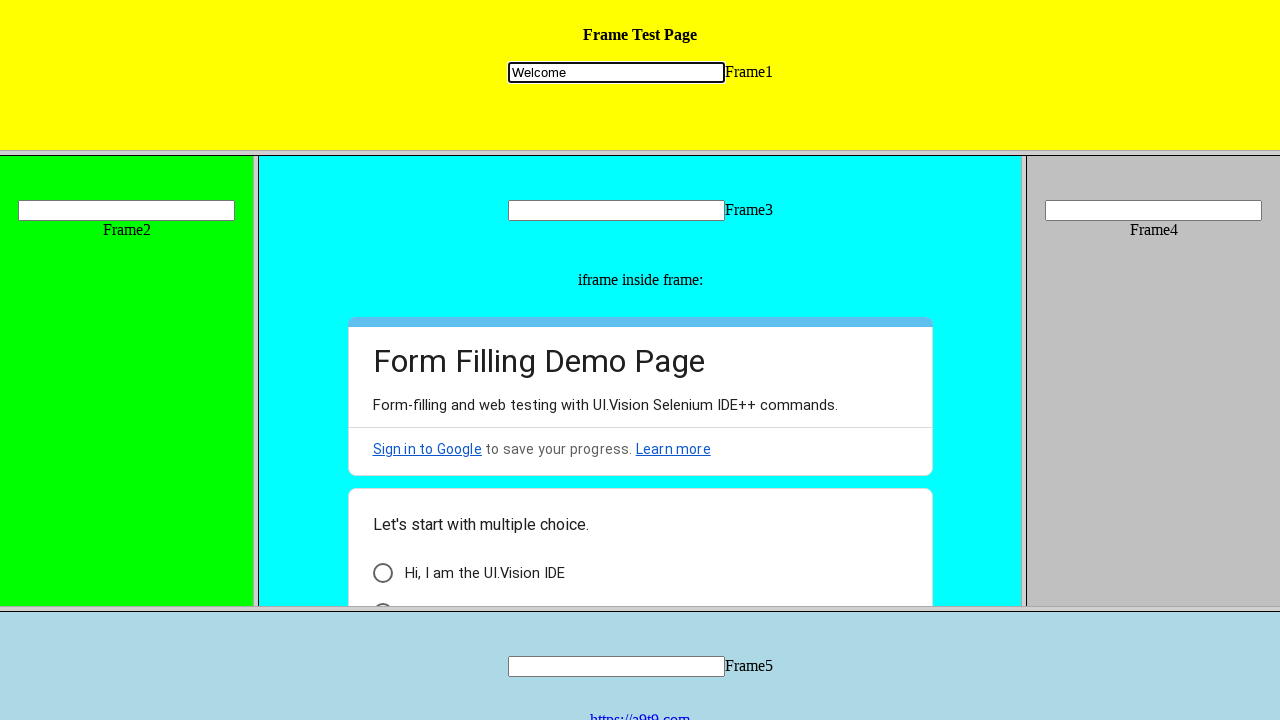

Filled text input in Frame 2 with 'Welcome Again' on frame[src='frame_2.html'] >> internal:control=enter-frame >> input[name='mytext2
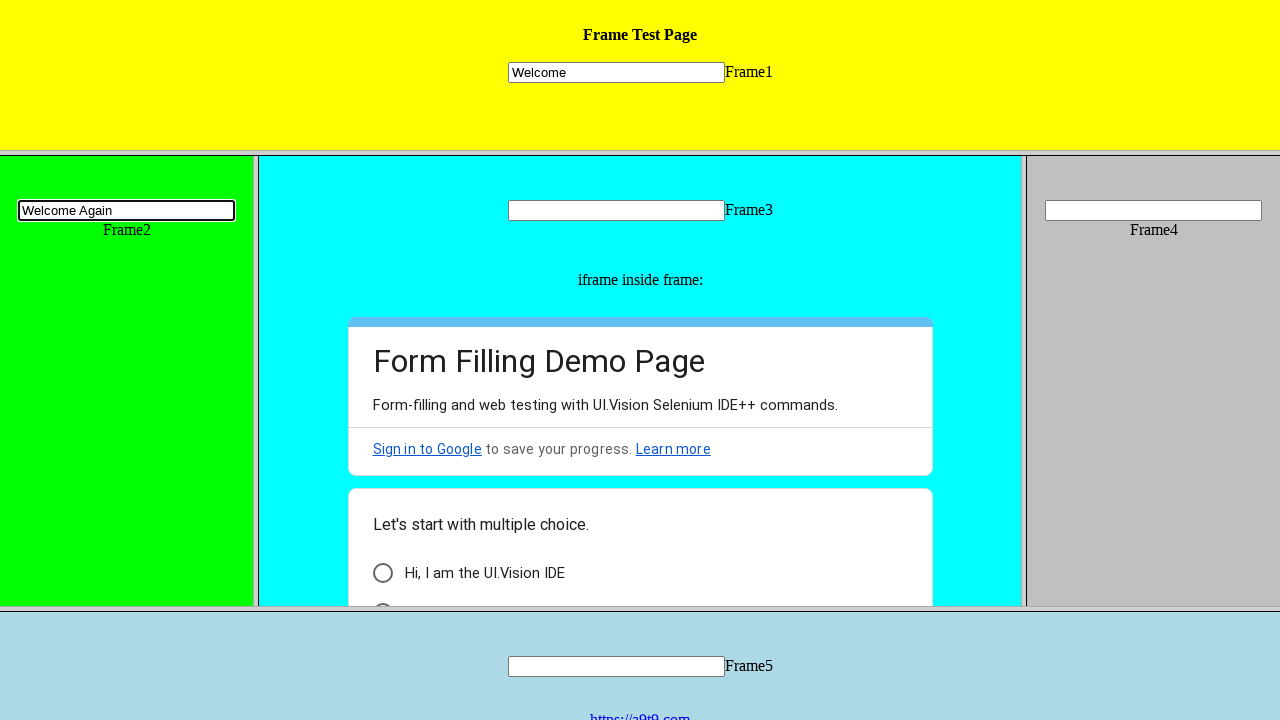

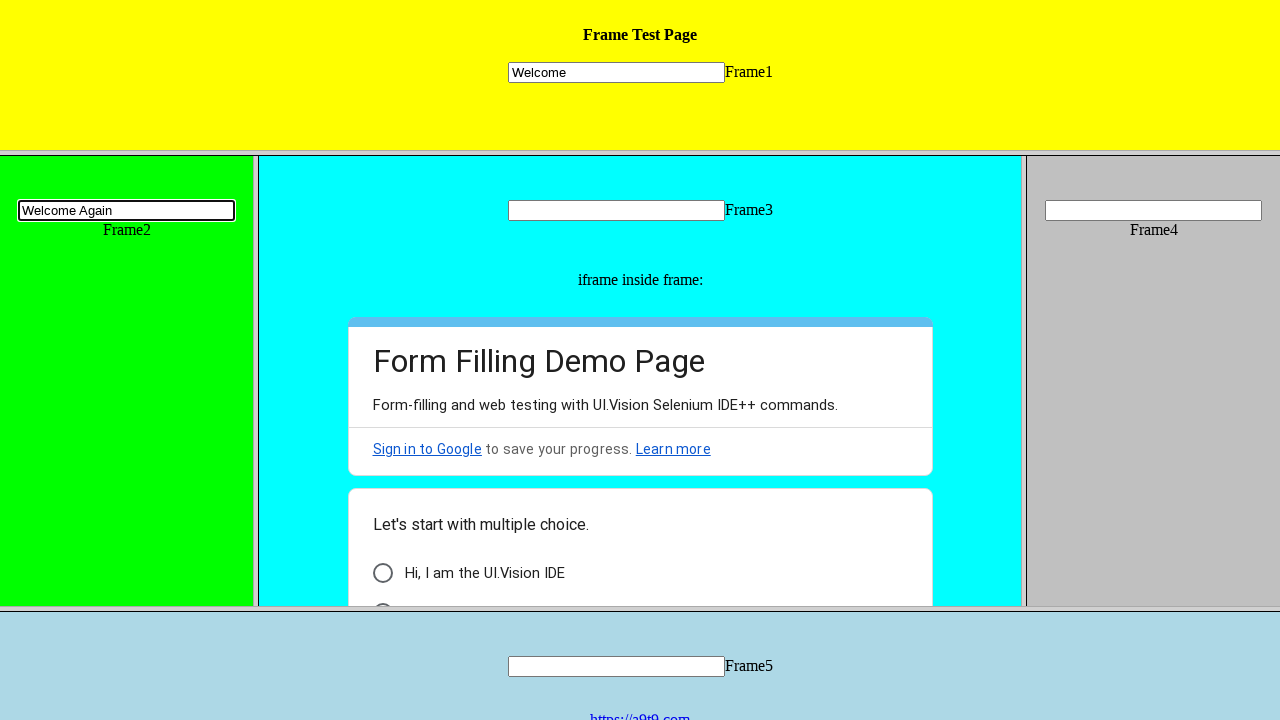